Tests adding specific grocery items (Cucumber, Brocolli, Beetroot) to a shopping cart on an e-commerce practice site by iterating through products and clicking "Add to cart" for matching items.

Starting URL: https://rahulshettyacademy.com/seleniumPractise/

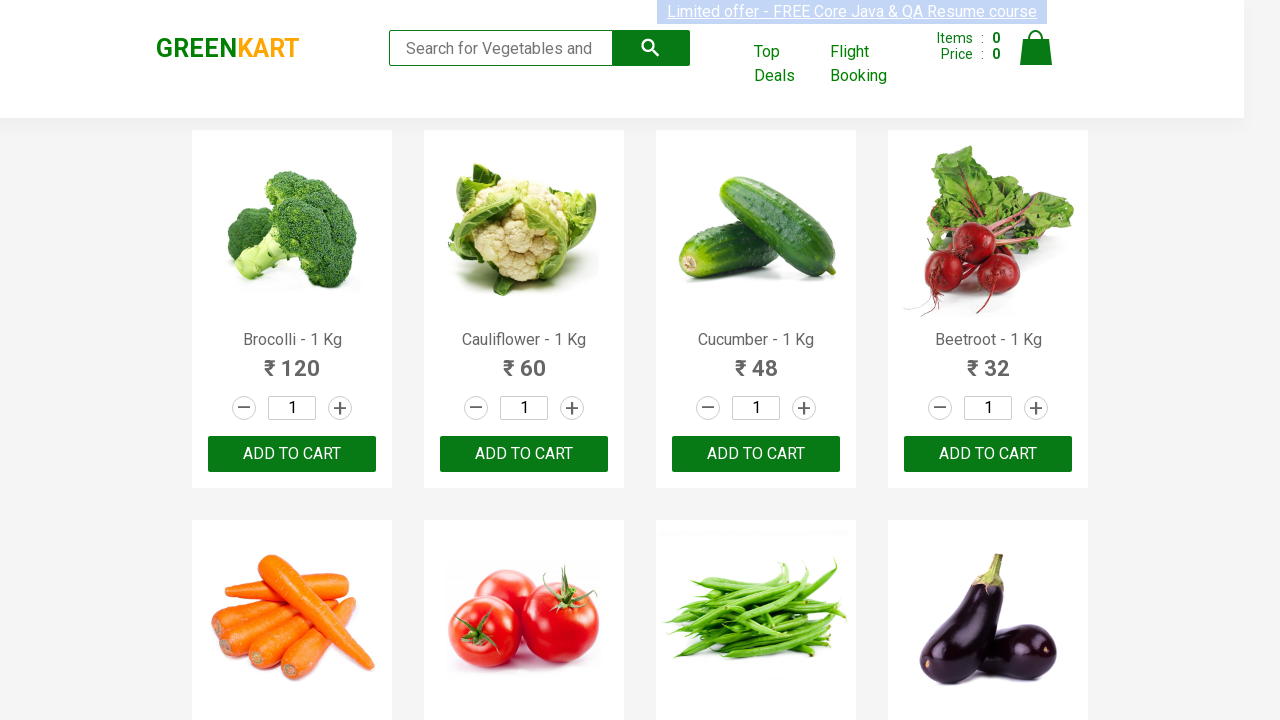

Waited for product names to load
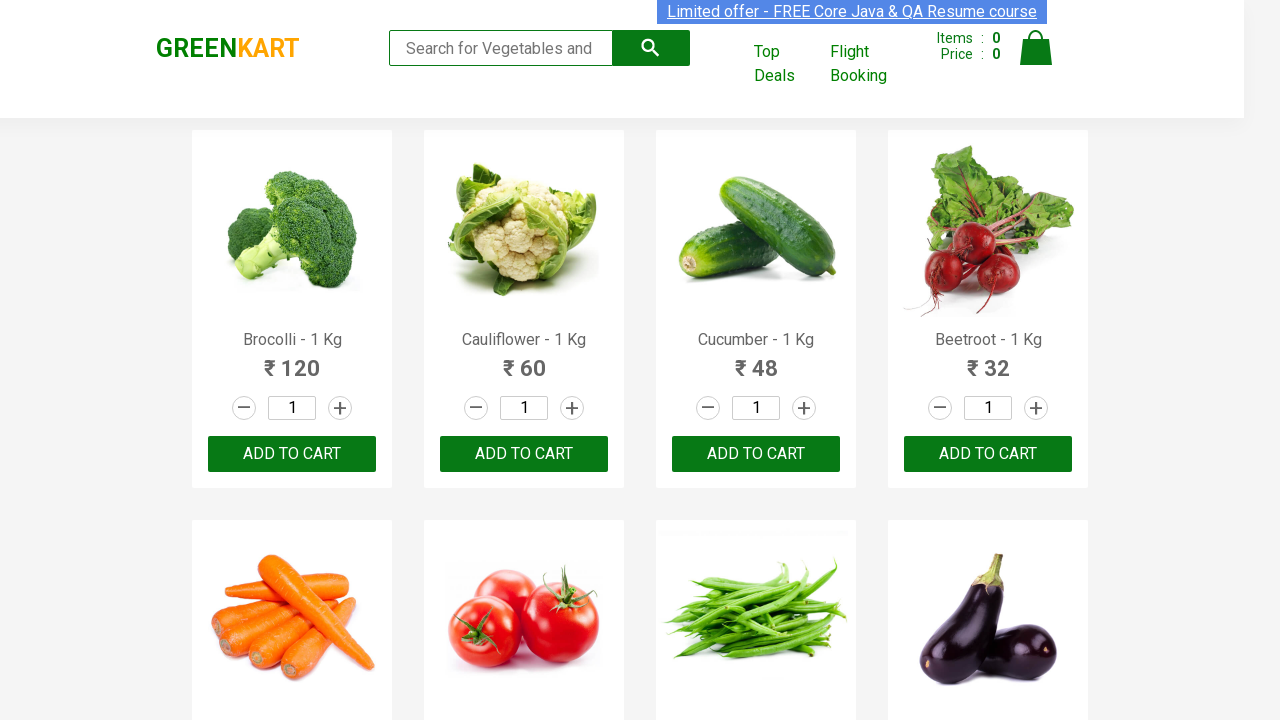

Retrieved all product name elements
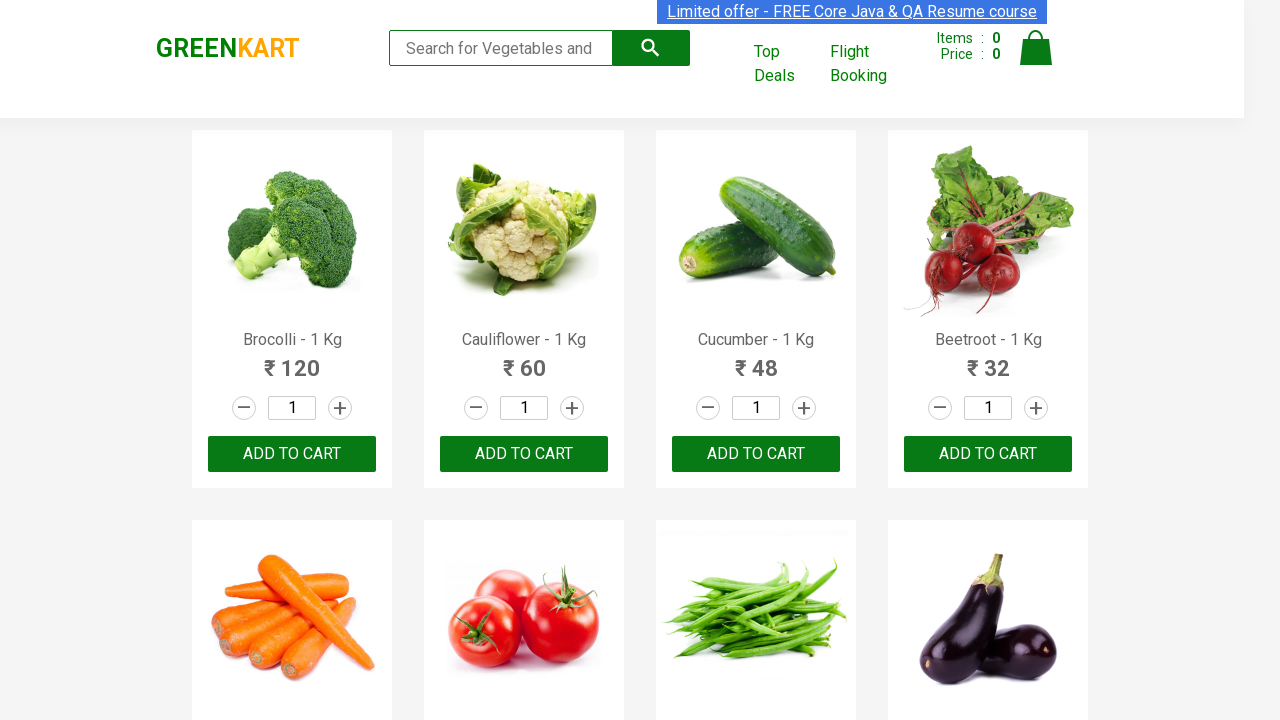

Retrieved all 'Add to cart' buttons
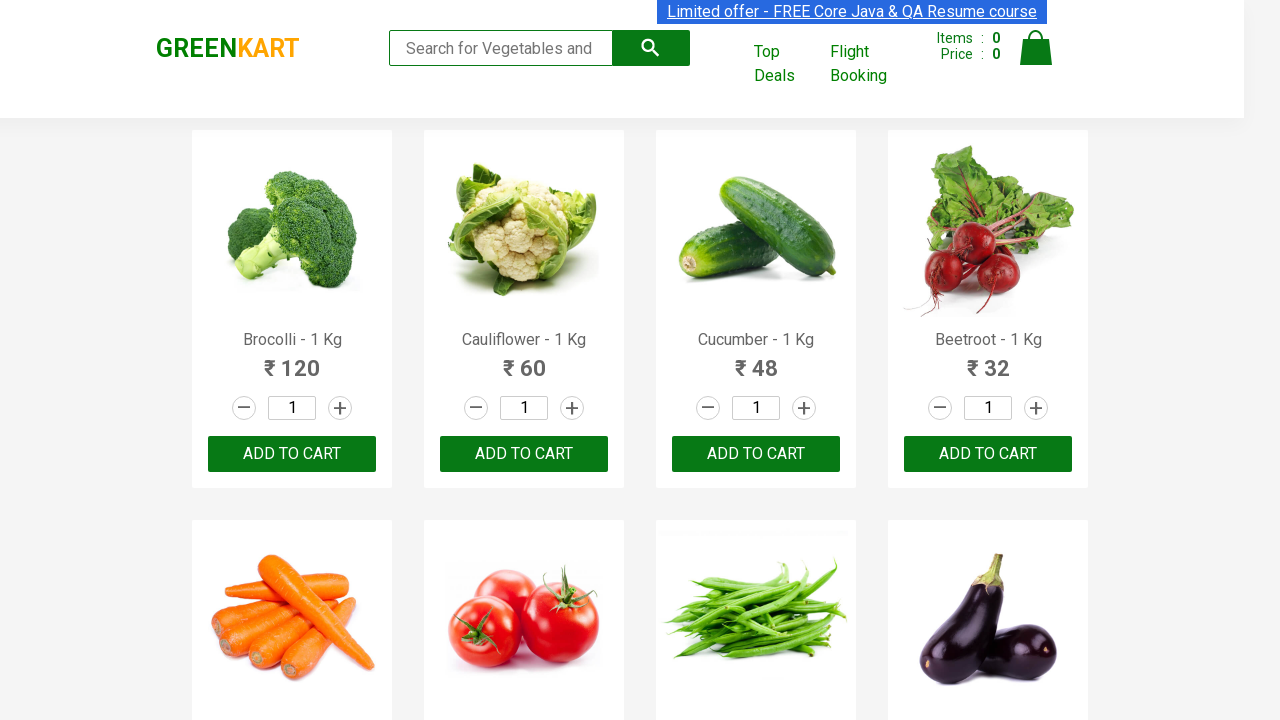

Clicked 'Add to cart' for Brocolli at (292, 454) on xpath=//div[@class='product-action']/button >> nth=0
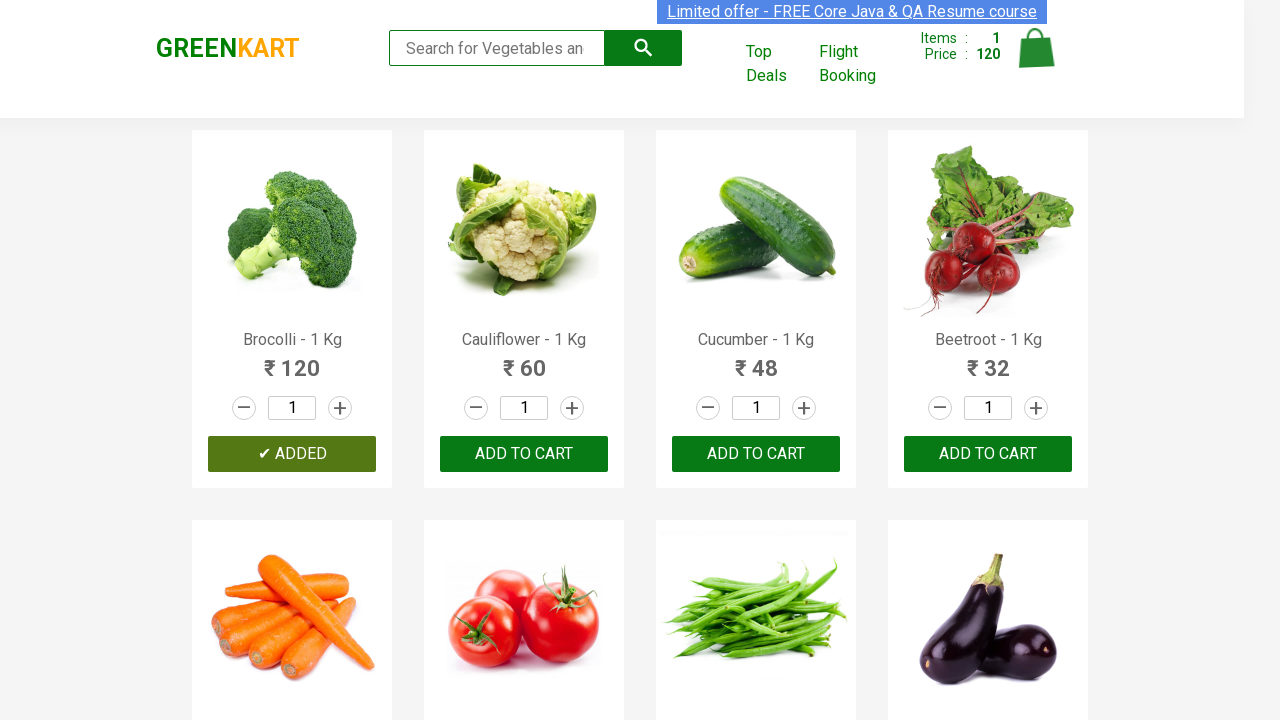

Clicked 'Add to cart' for Cucumber at (756, 454) on xpath=//div[@class='product-action']/button >> nth=2
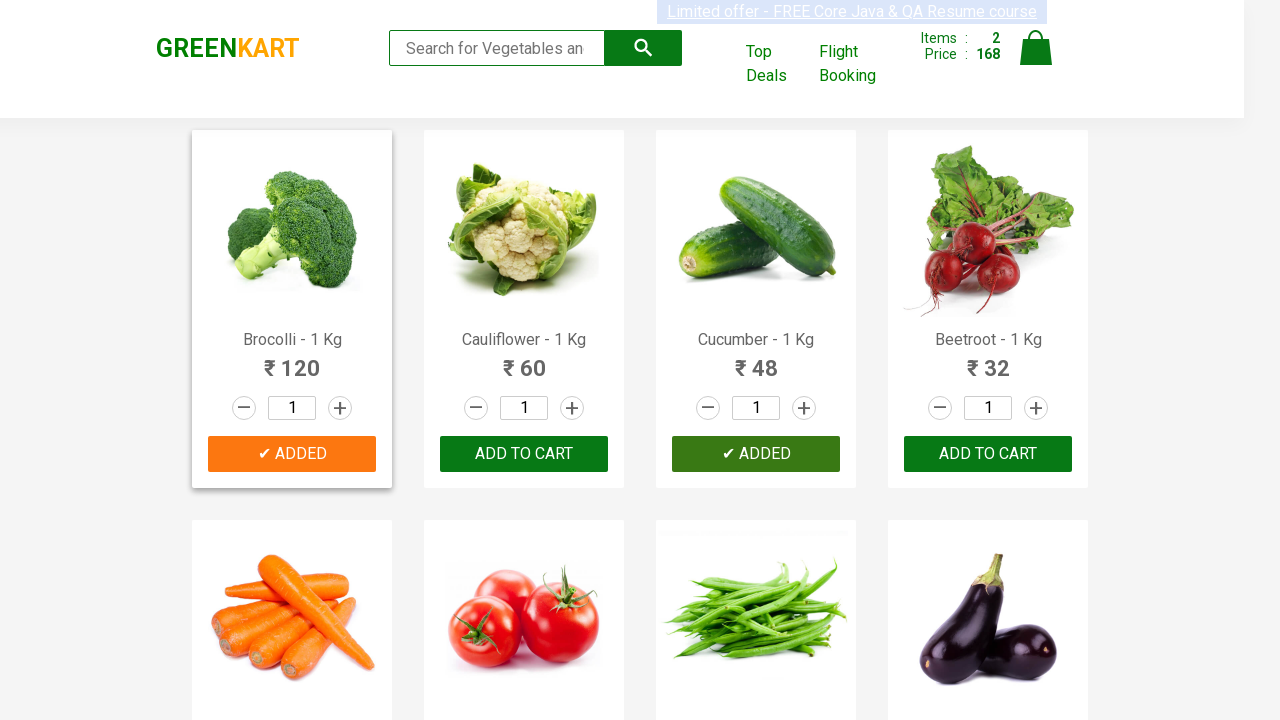

Clicked 'Add to cart' for Beetroot at (988, 454) on xpath=//div[@class='product-action']/button >> nth=3
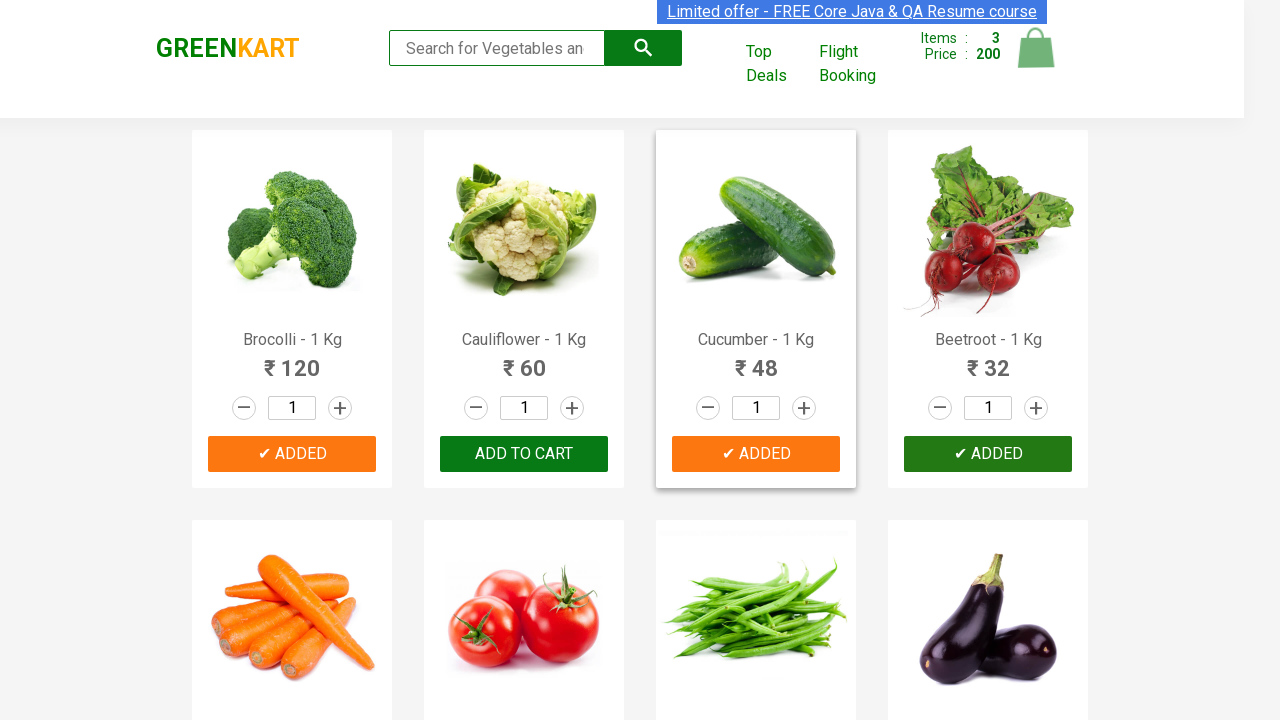

All required items (Cucumber, Brocolli, Beetroot) added to cart
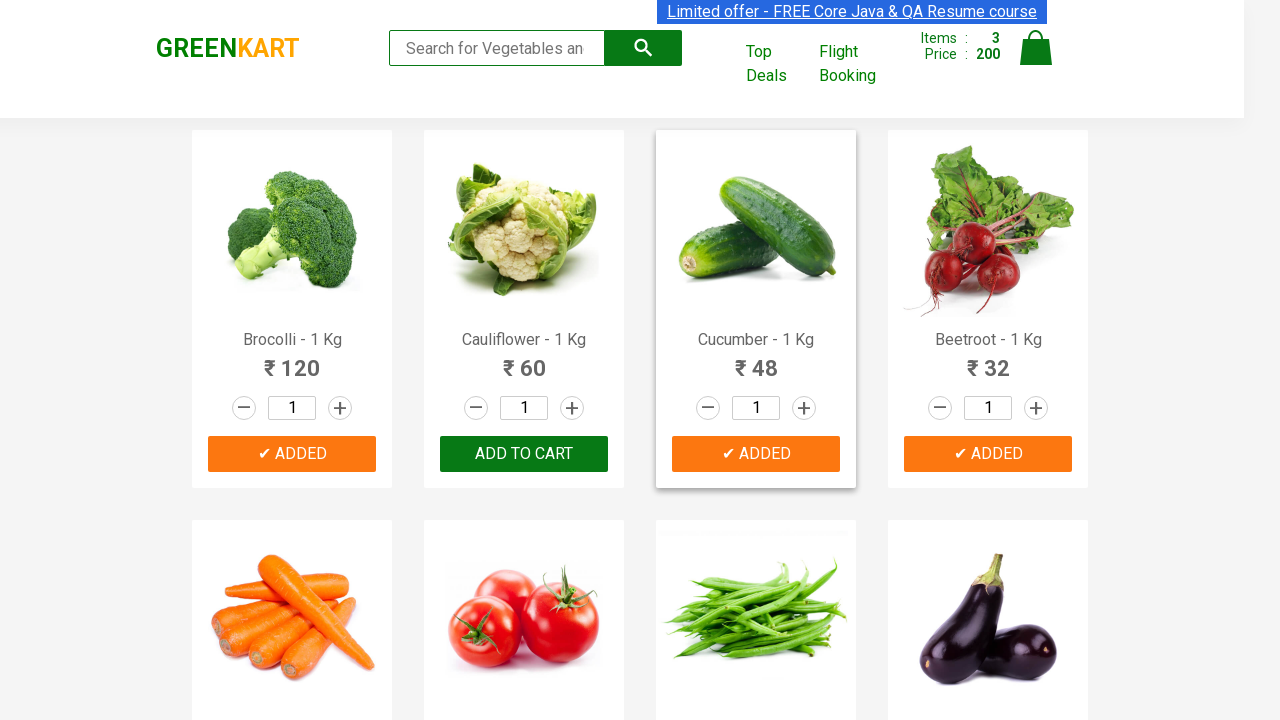

Waited for cart to update
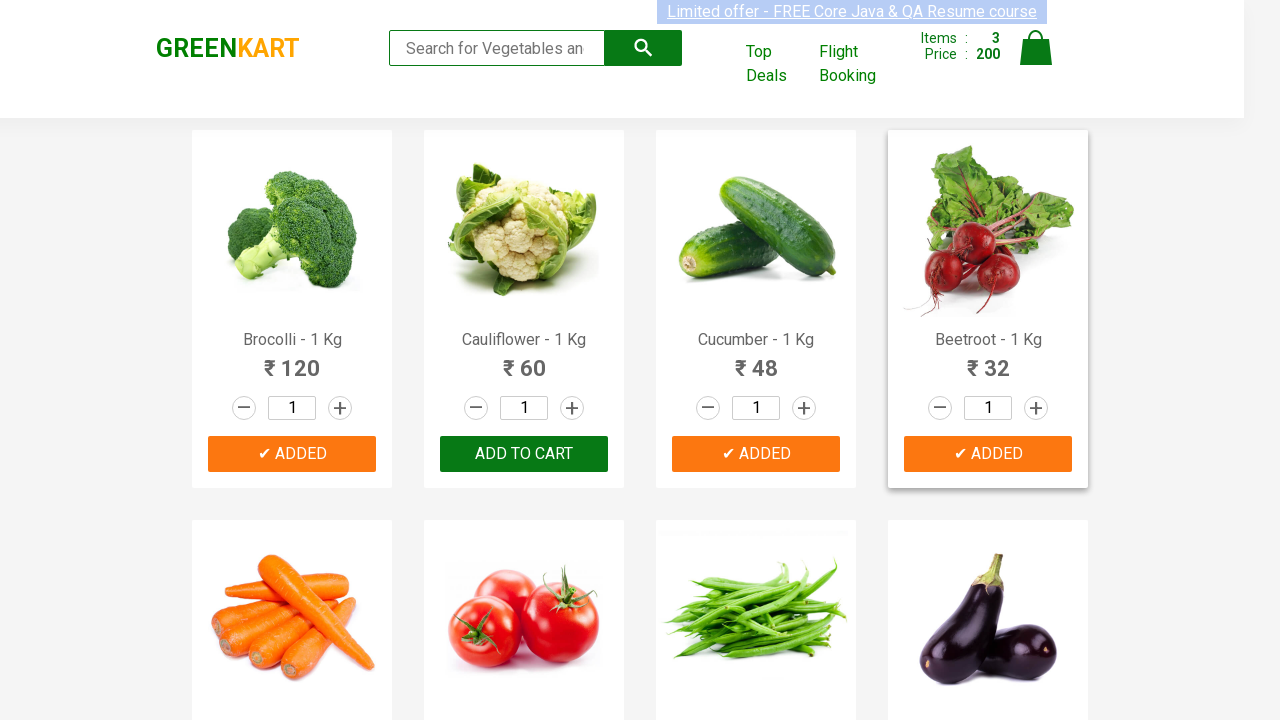

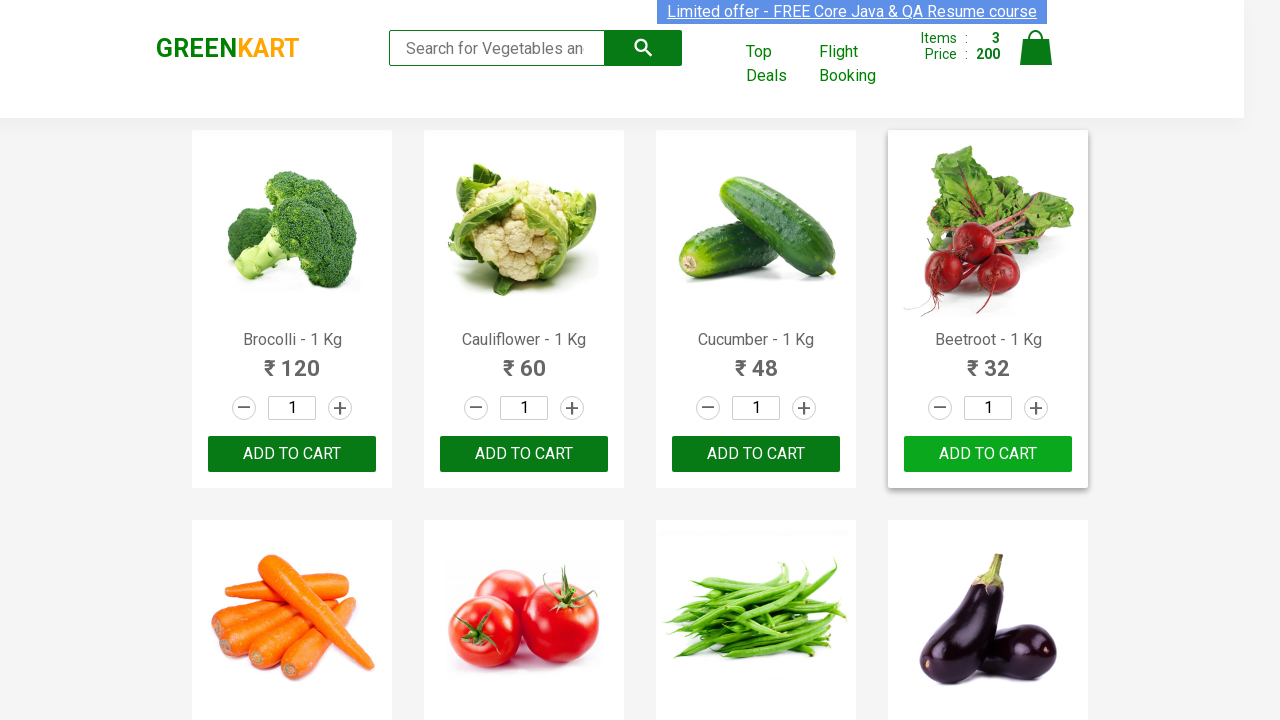